Tests autosuggestive dropdown functionality by typing a partial search term, waiting for suggestions to appear, and selecting a specific option ("India") from the dropdown list.

Starting URL: https://rahulshettyacademy.com/dropdownsPractise/

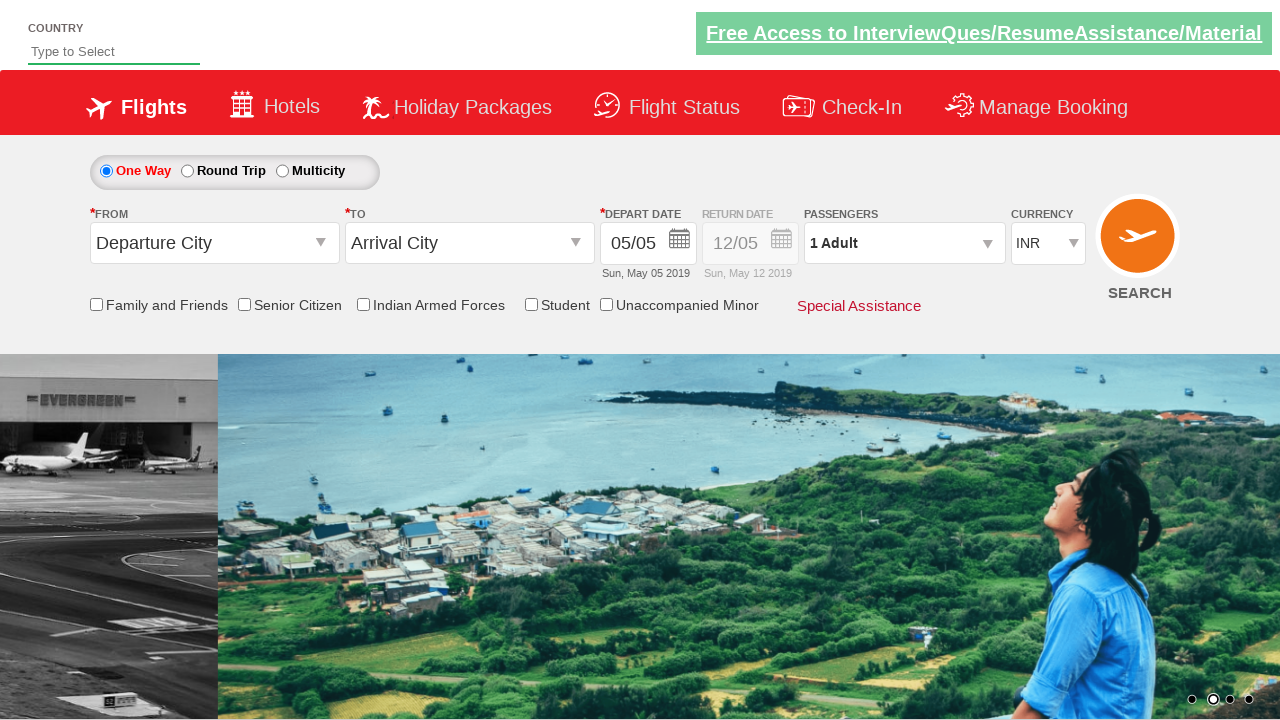

Typed 'ind' into autosuggest field to trigger dropdown on #autosuggest
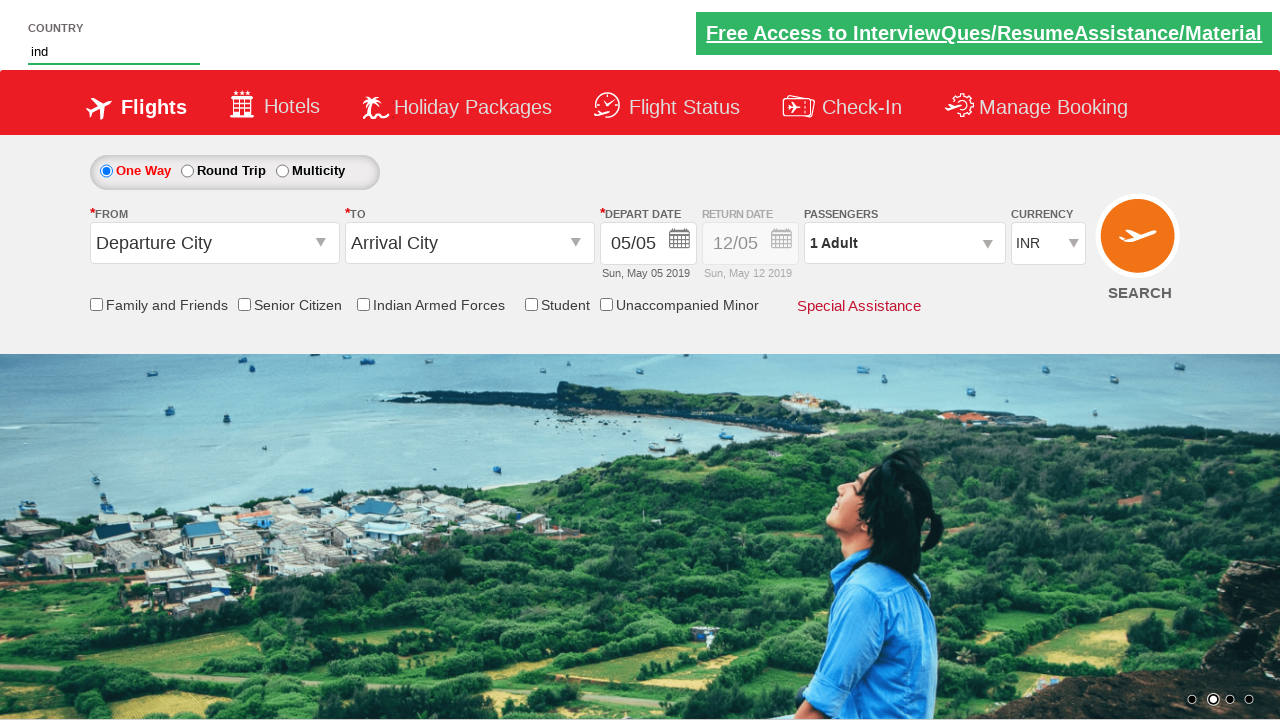

Autosuggest dropdown options appeared
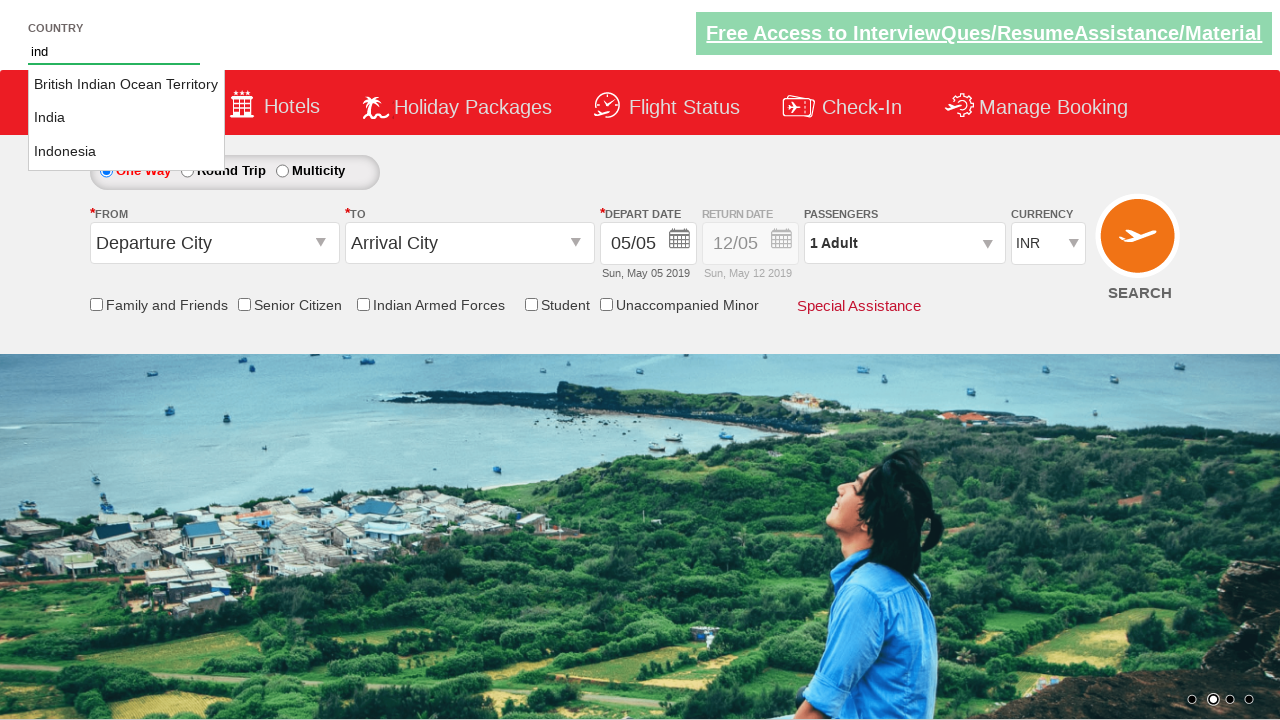

Selected 'India' from the autosuggest dropdown at (126, 118) on li.ui-menu-item a:text-is('India')
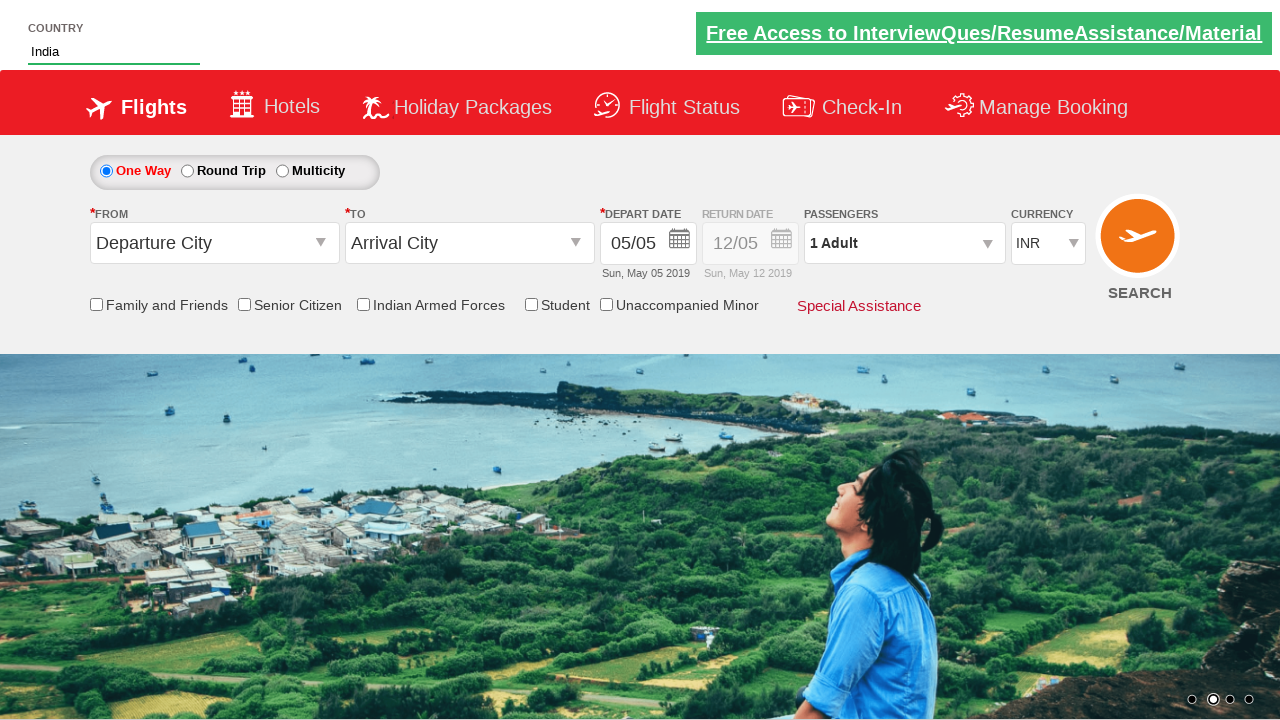

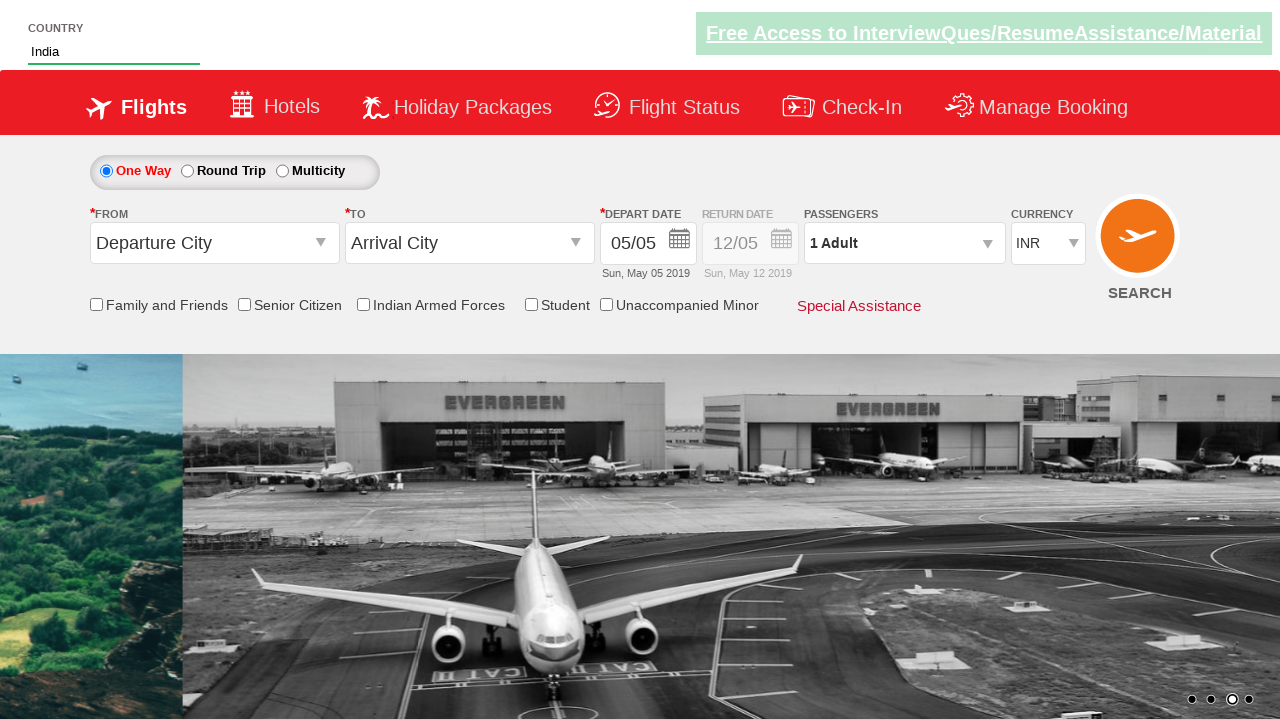